Tests an e-commerce site's search and add-to-cart functionality by searching for products containing "ca", verifying search results, and adding specific items to cart

Starting URL: https://rahulshettyacademy.com/seleniumPractise/#/

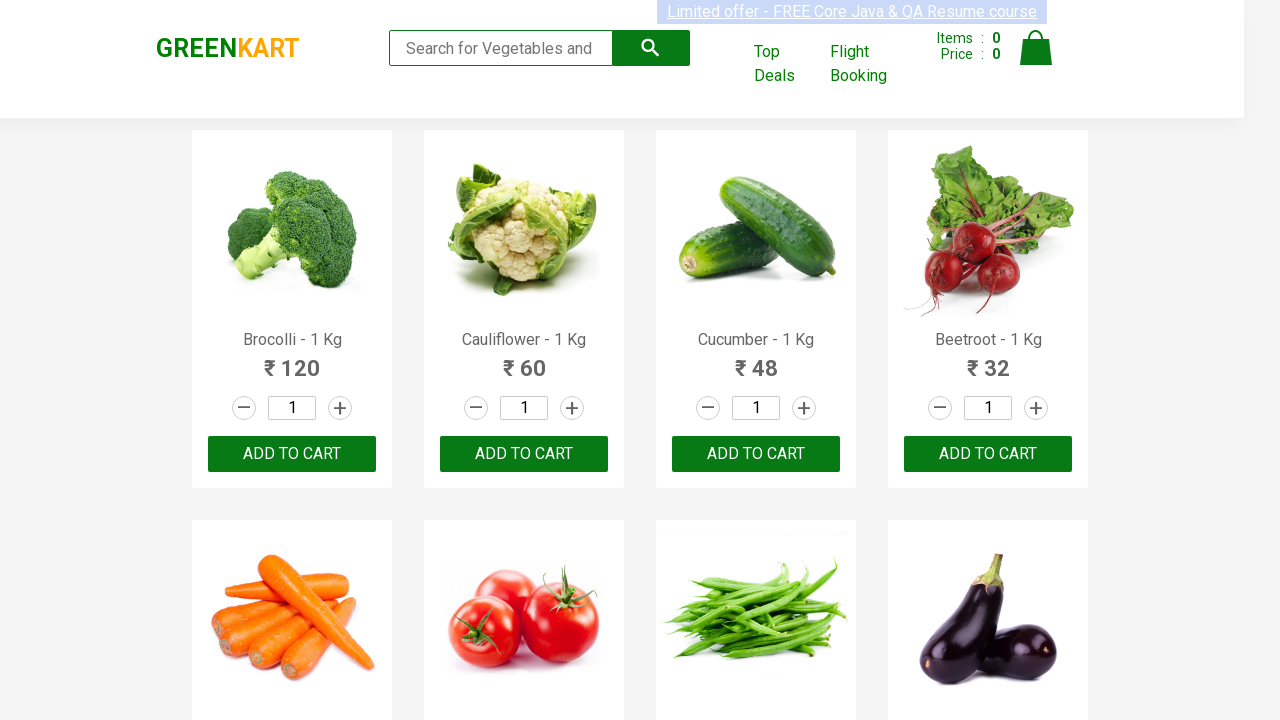

Filled search keyword field with 'ca' on .search-keyword
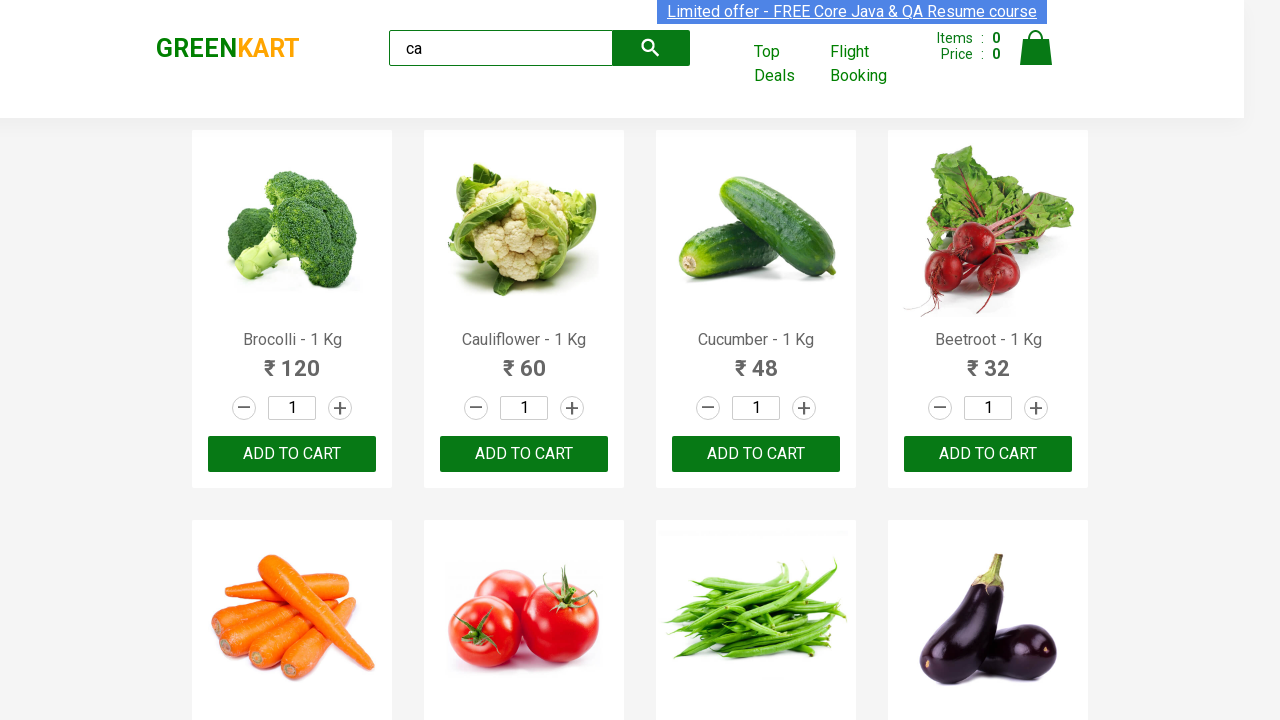

Waited 3 seconds for products to filter
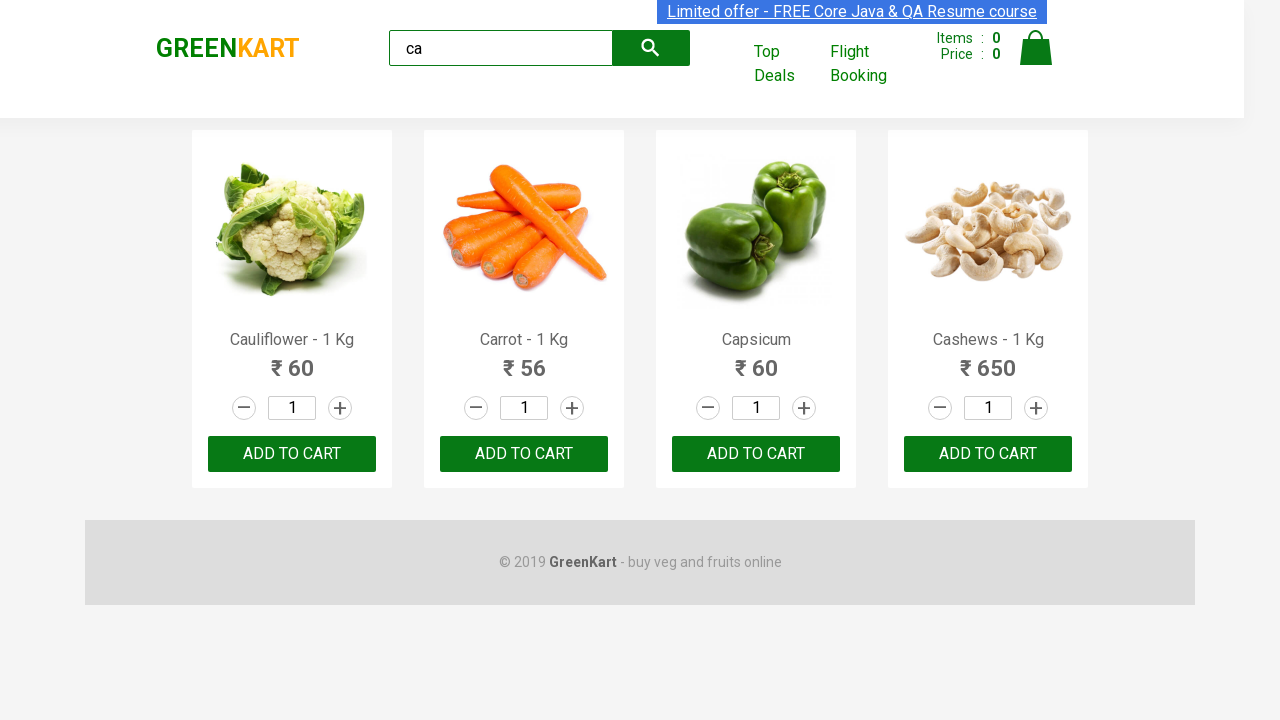

Waited for visible products to load
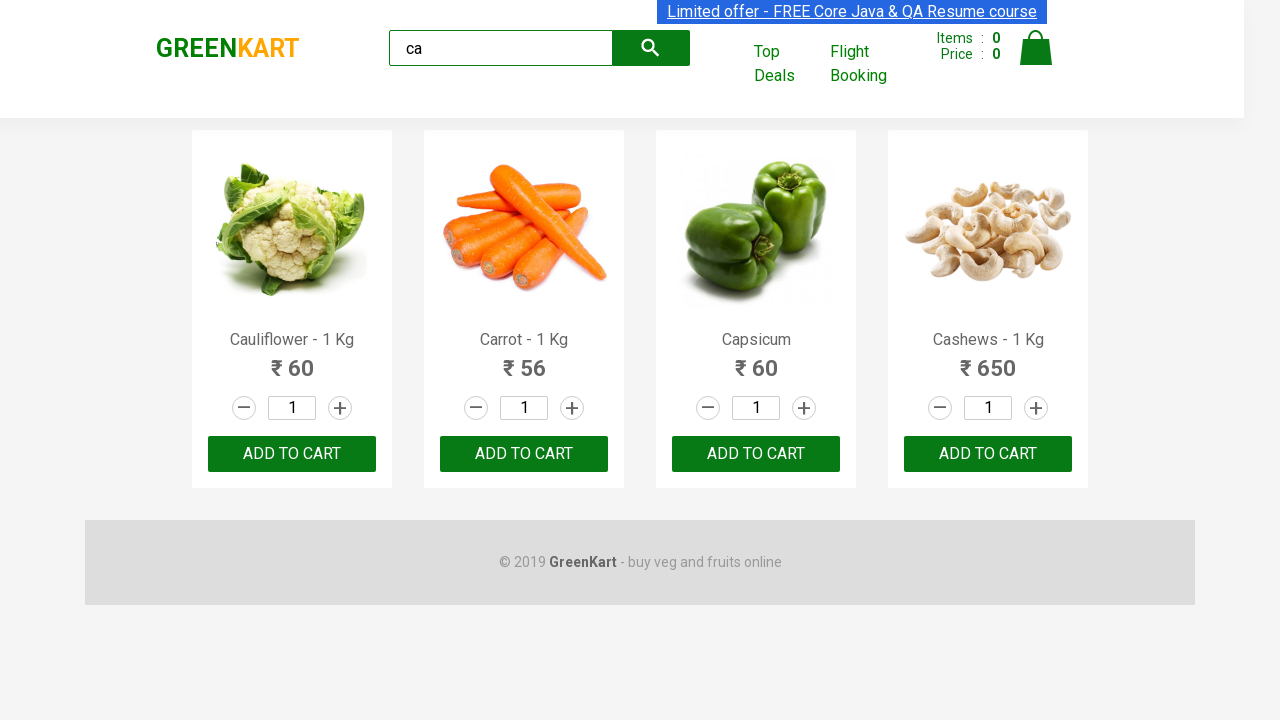

Clicked ADD TO CART button for the third product at (756, 454) on .products .product >> nth=2 >> text=ADD TO CART
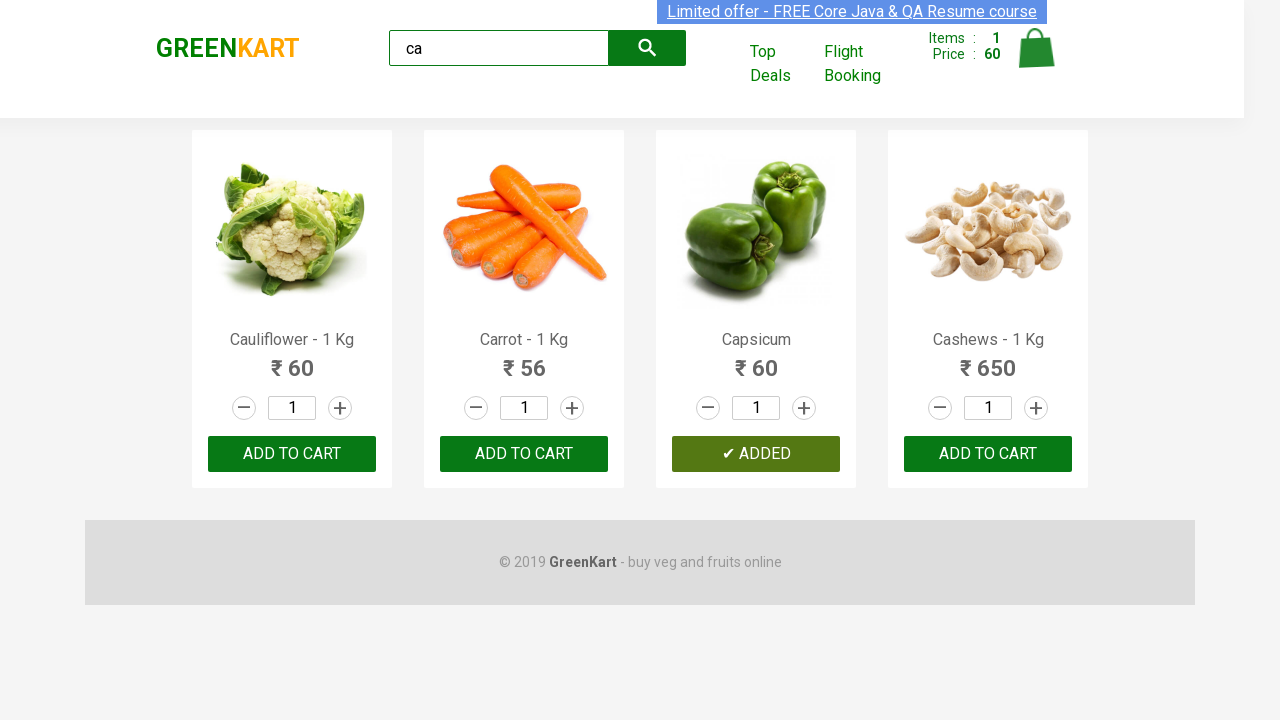

Retrieved all product elements from the page
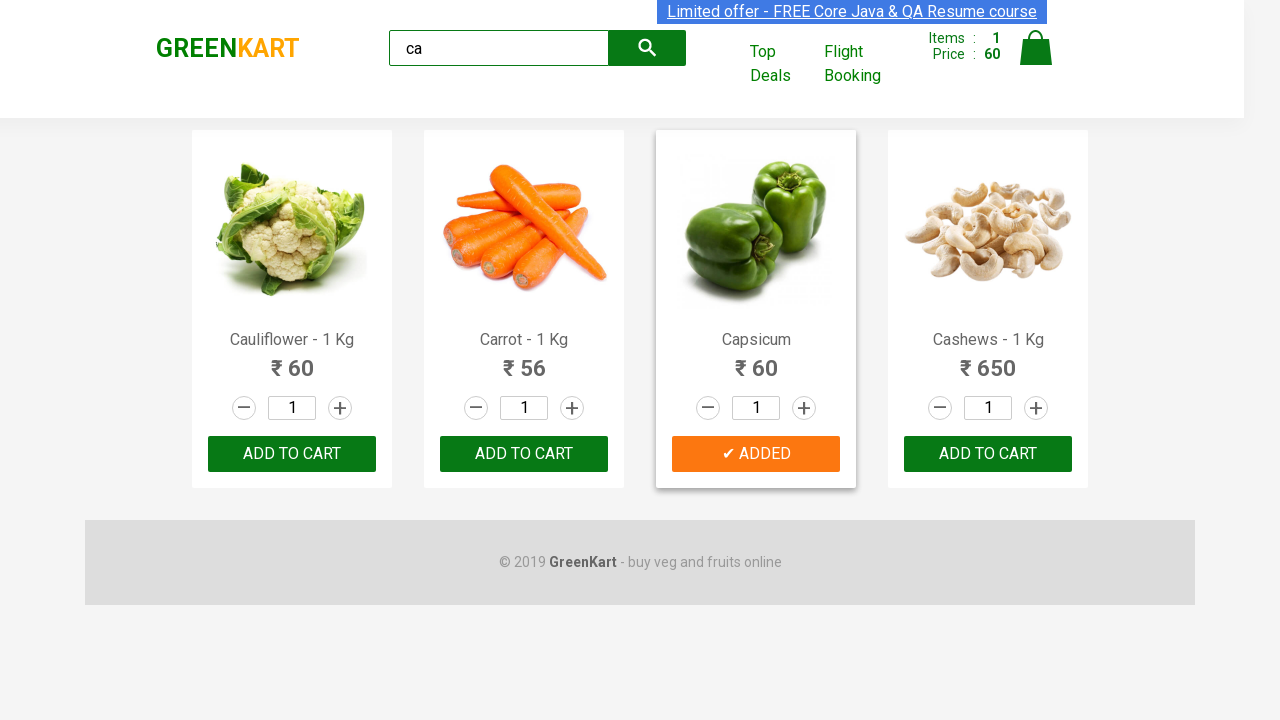

Retrieved product name: 'Cauliflower - 1 Kg'
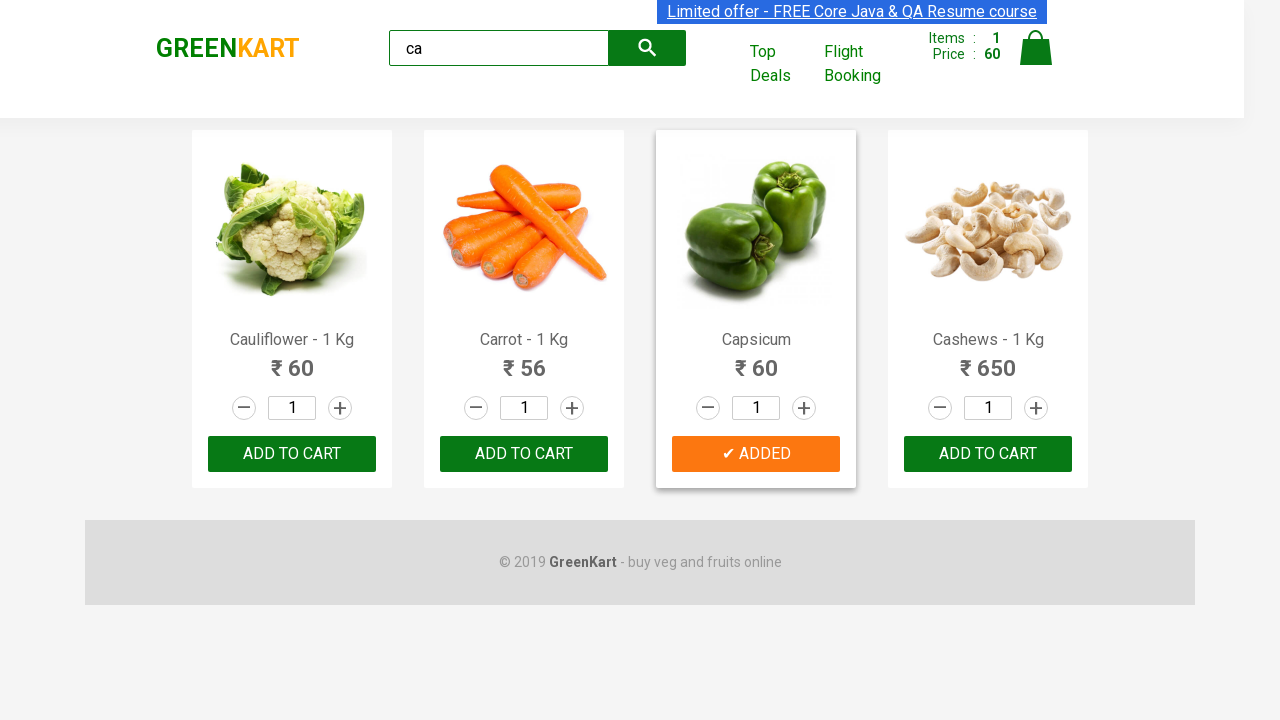

Retrieved product name: 'Carrot - 1 Kg'
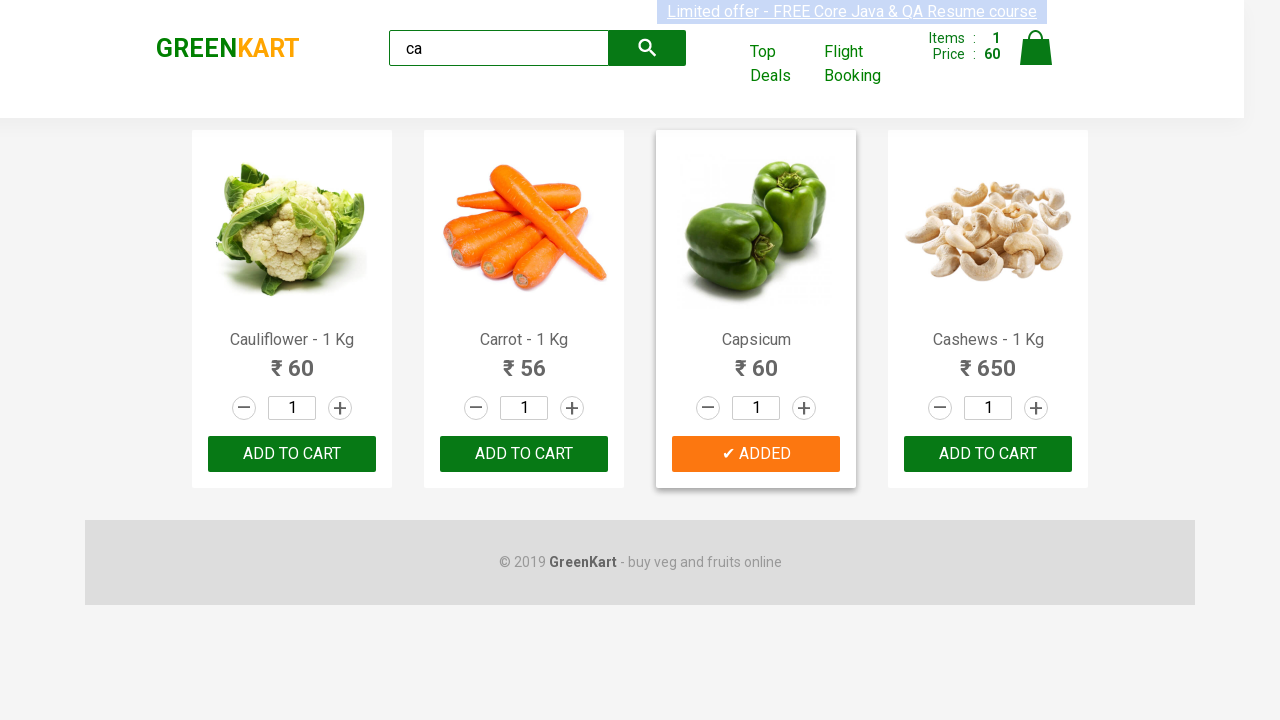

Retrieved product name: 'Capsicum'
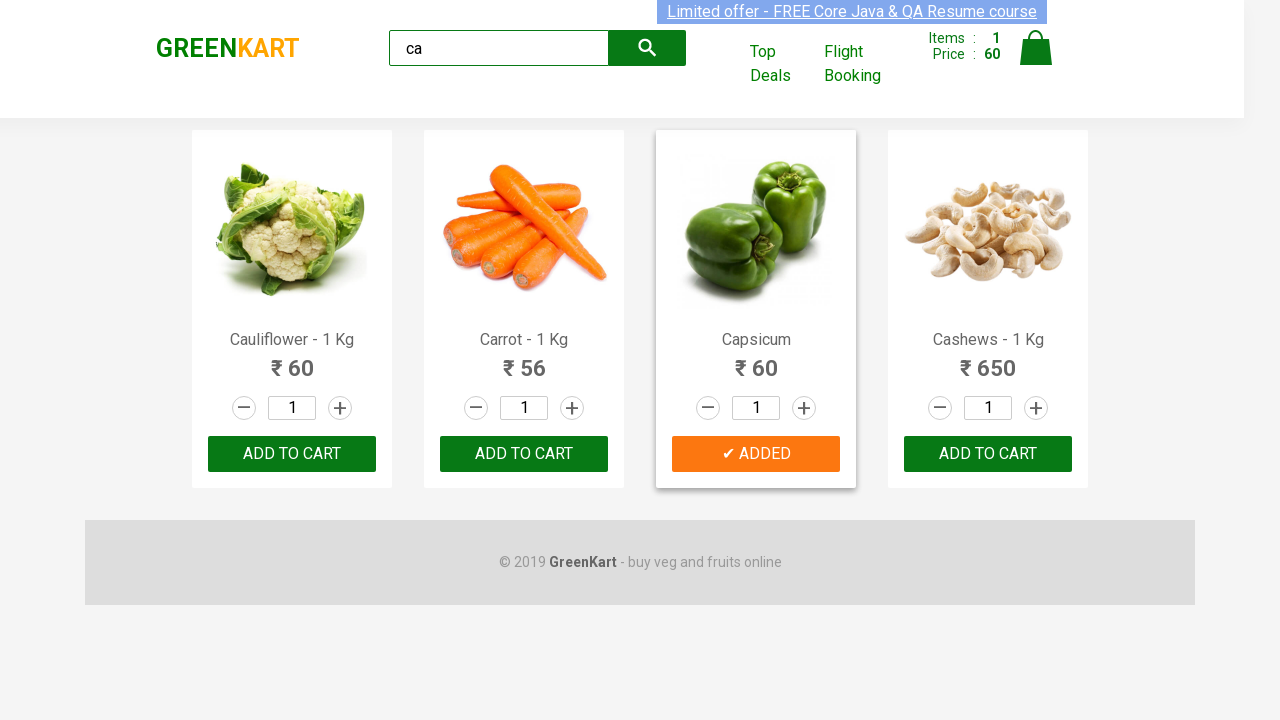

Retrieved product name: 'Cashews - 1 Kg'
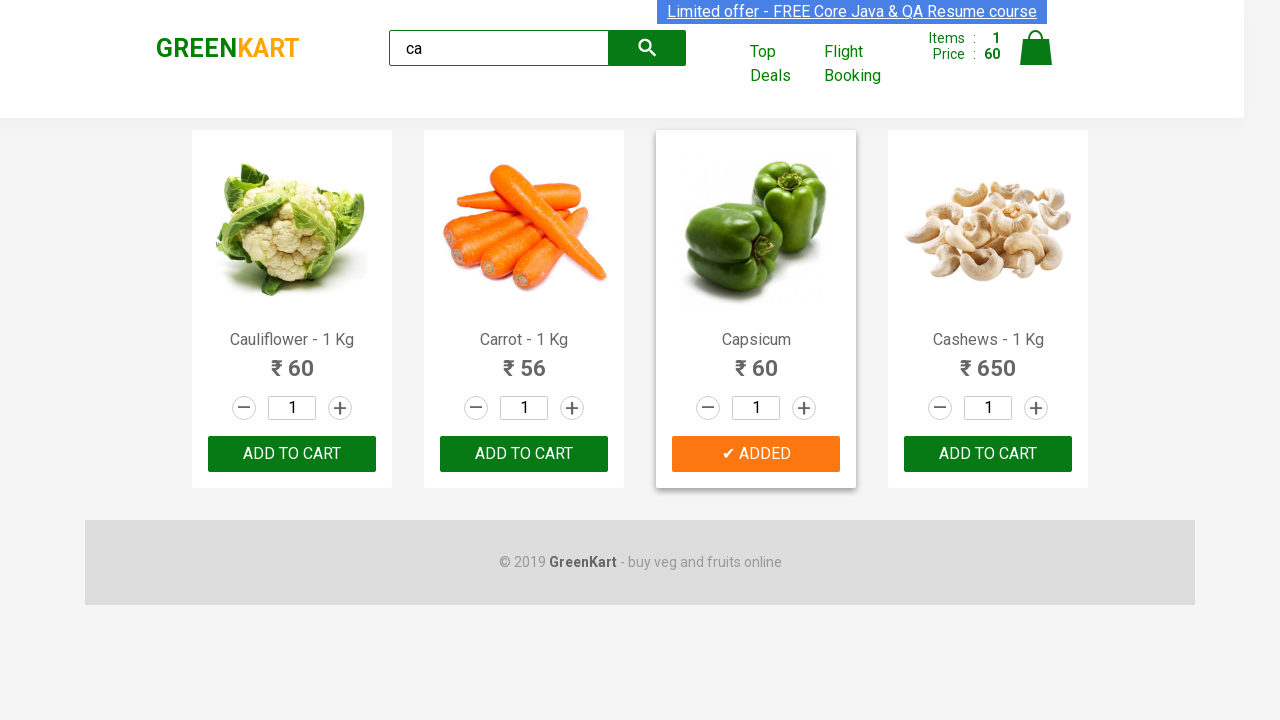

Clicked ADD TO CART button for Cashews product at (988, 454) on .products .product >> nth=3 >> button
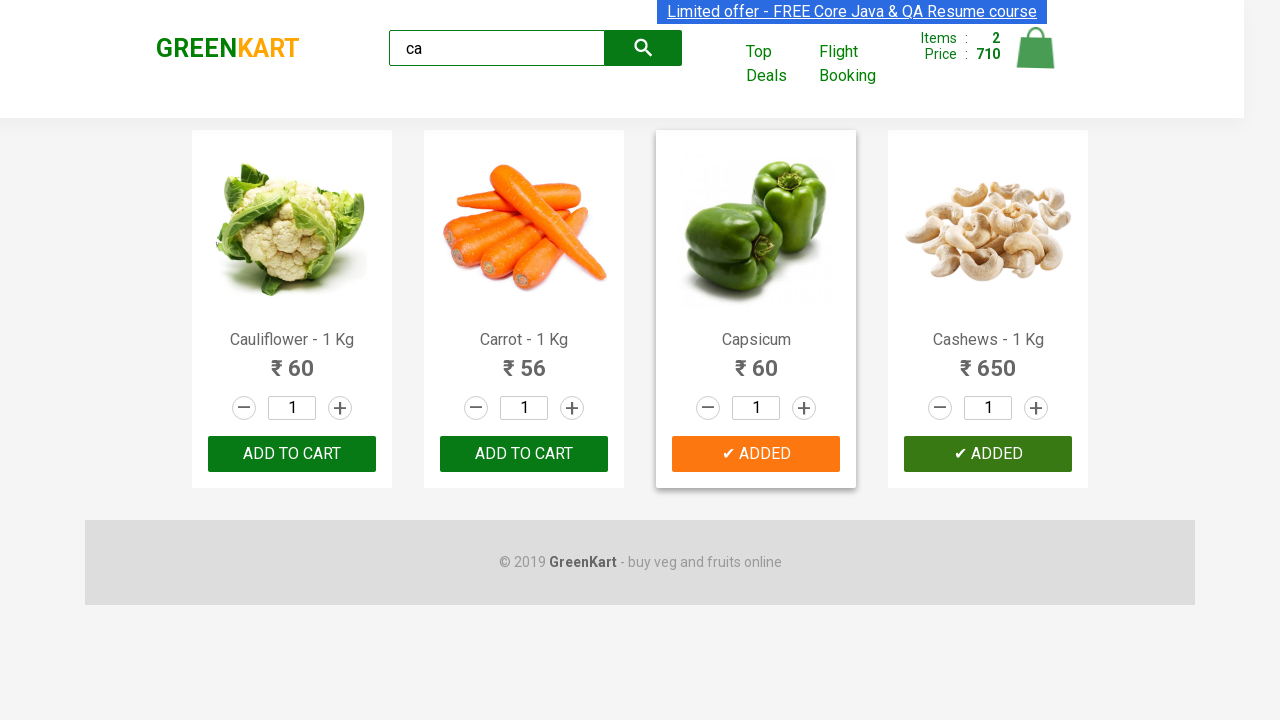

Verified GREENKART brand text is visible on page
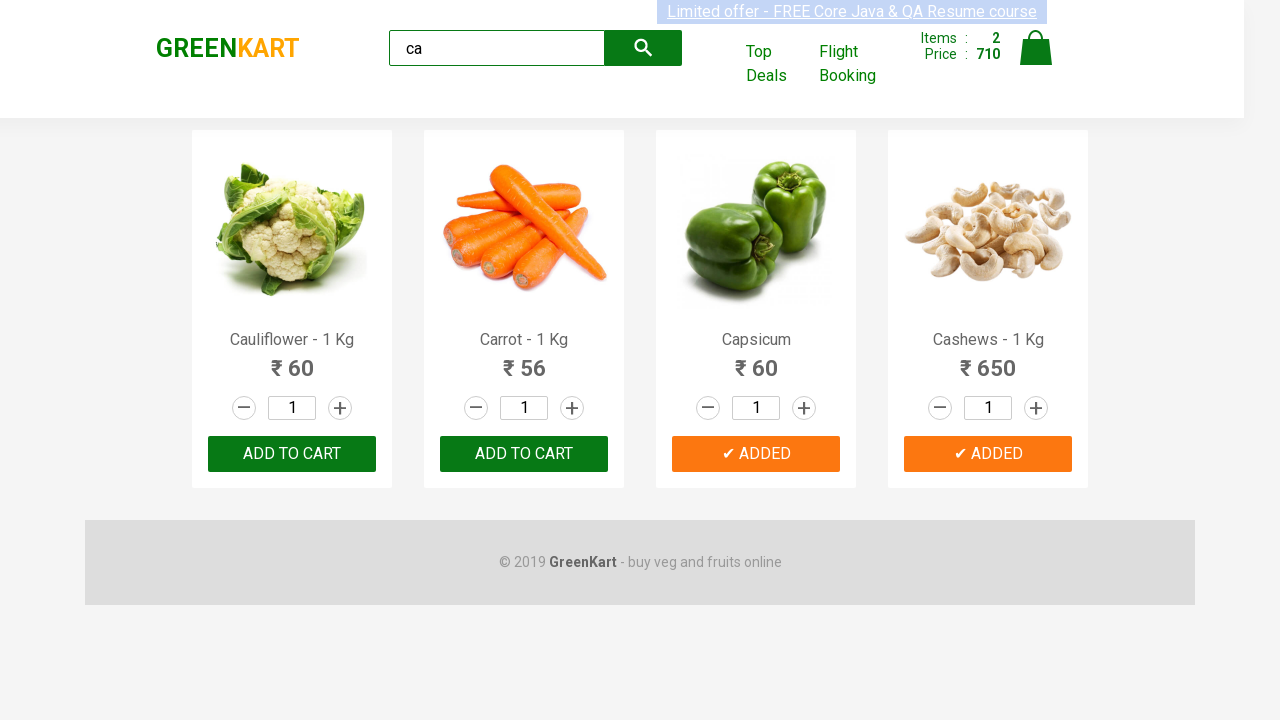

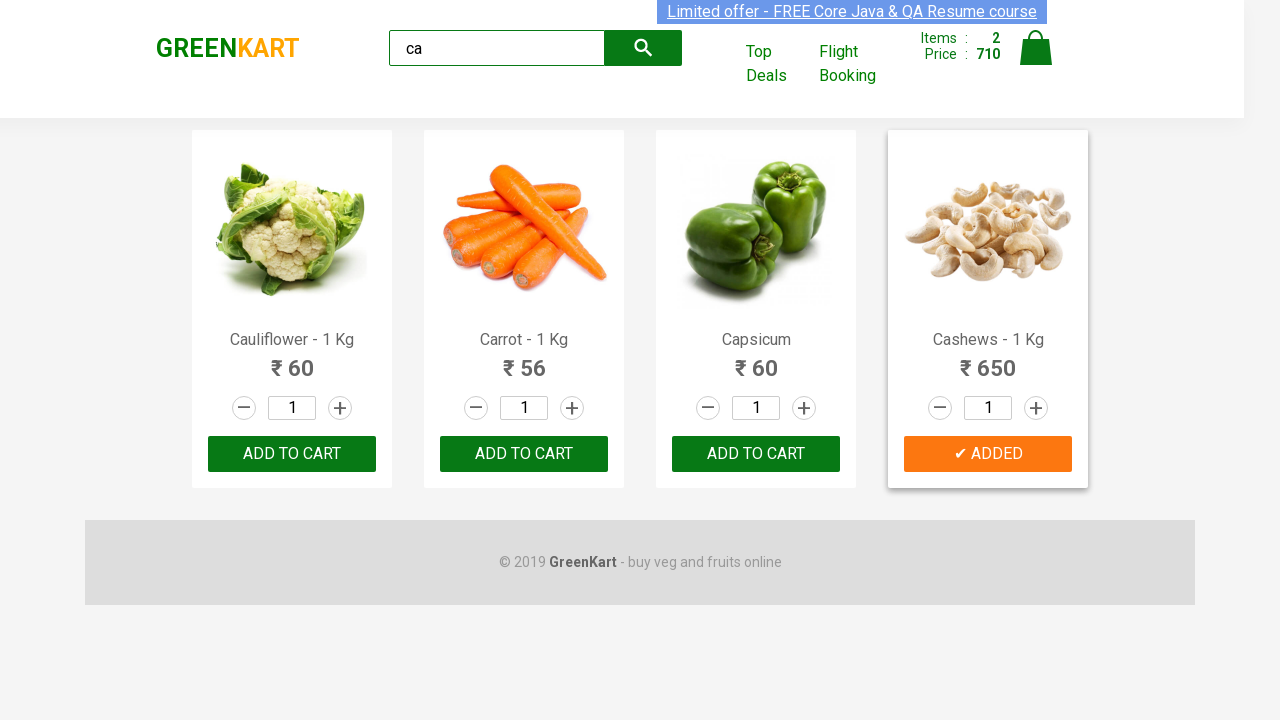